Tests static dropdown functionality by selecting currency options using different selection methods (by index and by visible text) and verifying the selections

Starting URL: https://www.rahulshettyacademy.com/dropdownsPractise/

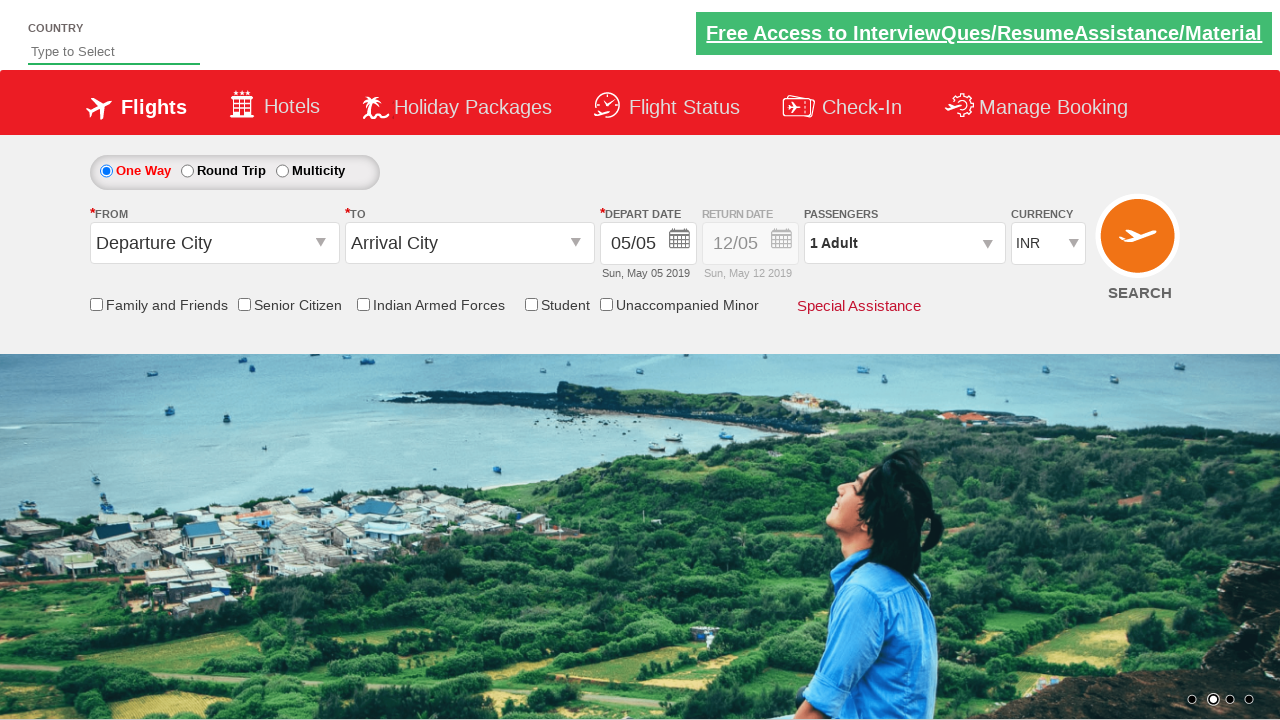

Located currency dropdown element
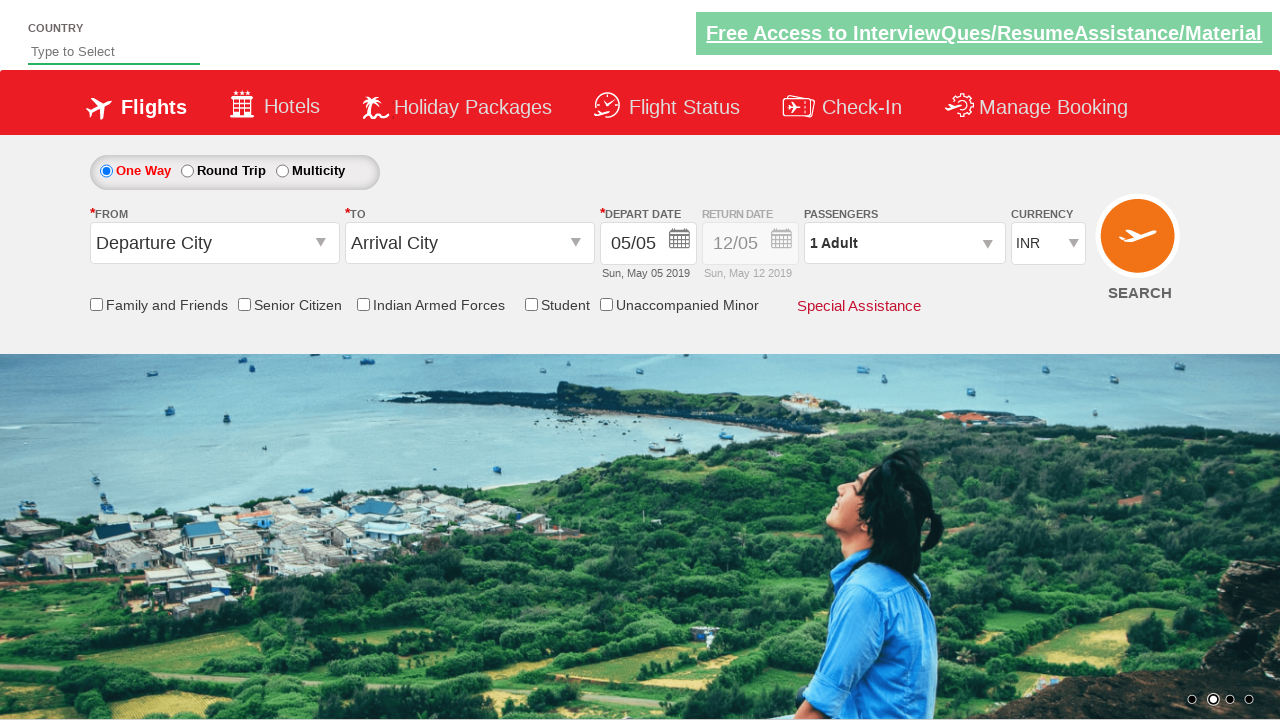

Selected USD option by index 3 on #ctl00_mainContent_DropDownListCurrency
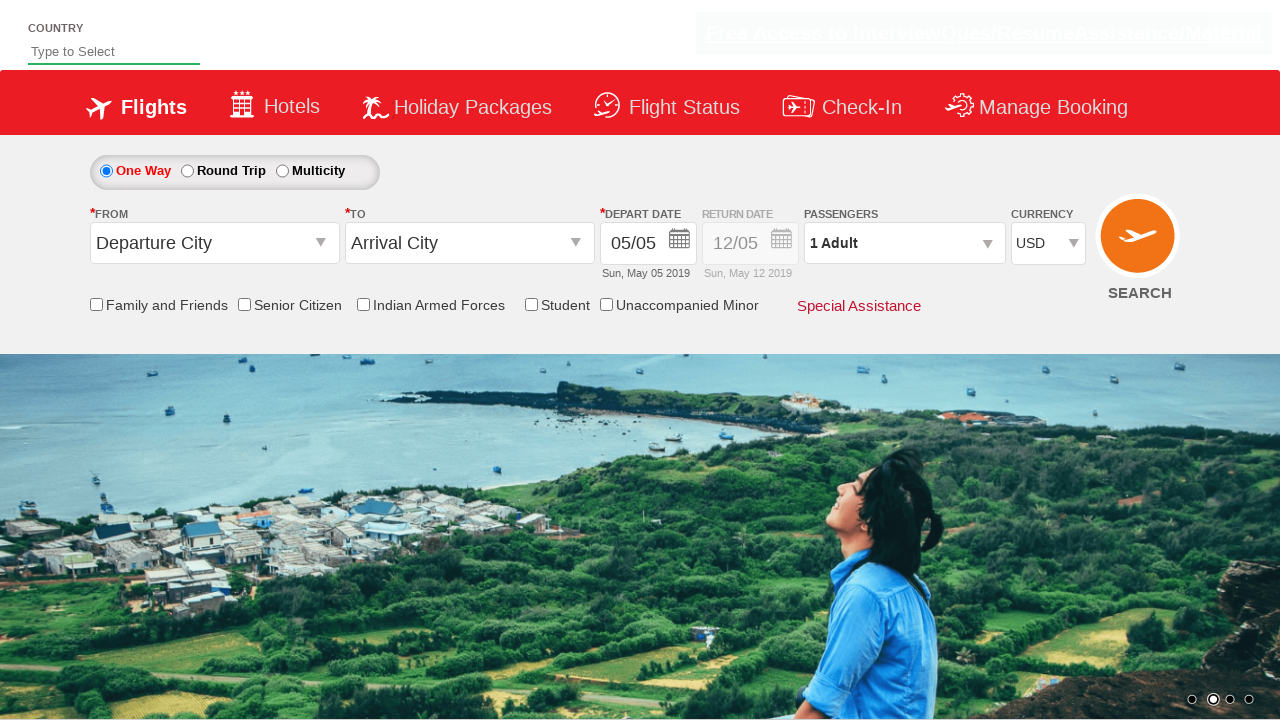

Retrieved dropdown input value
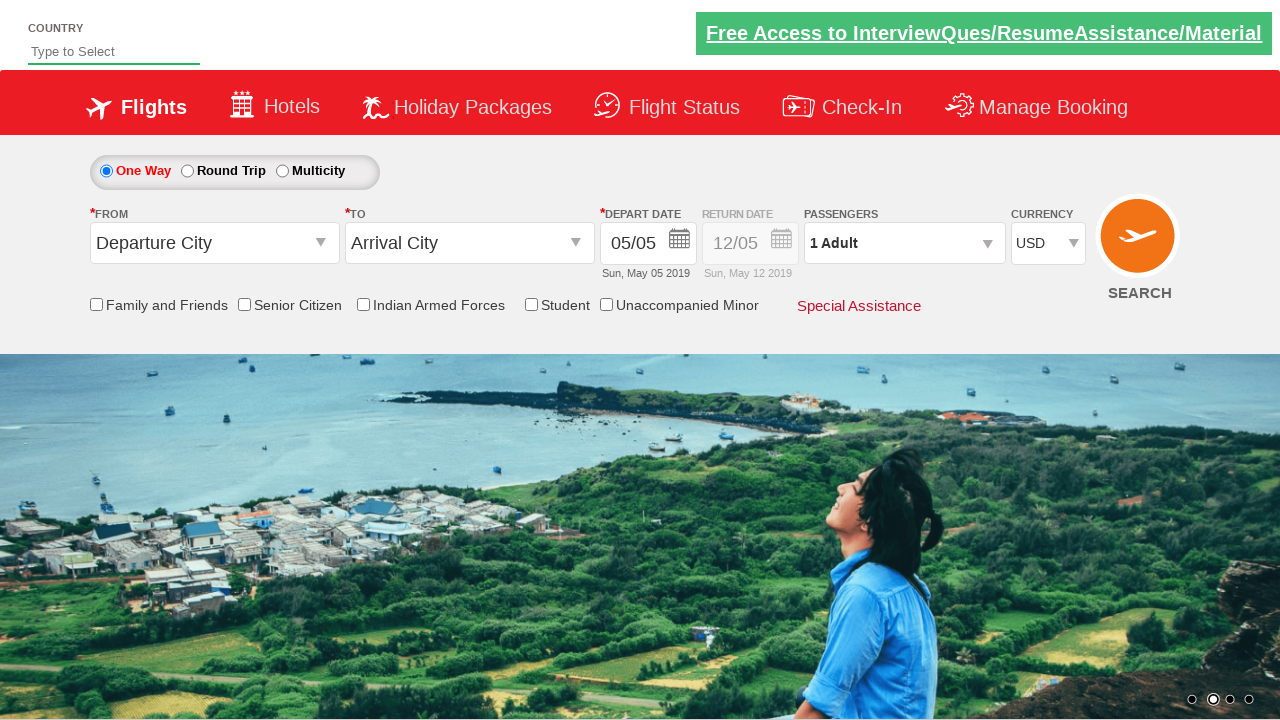

Verified USD is selected
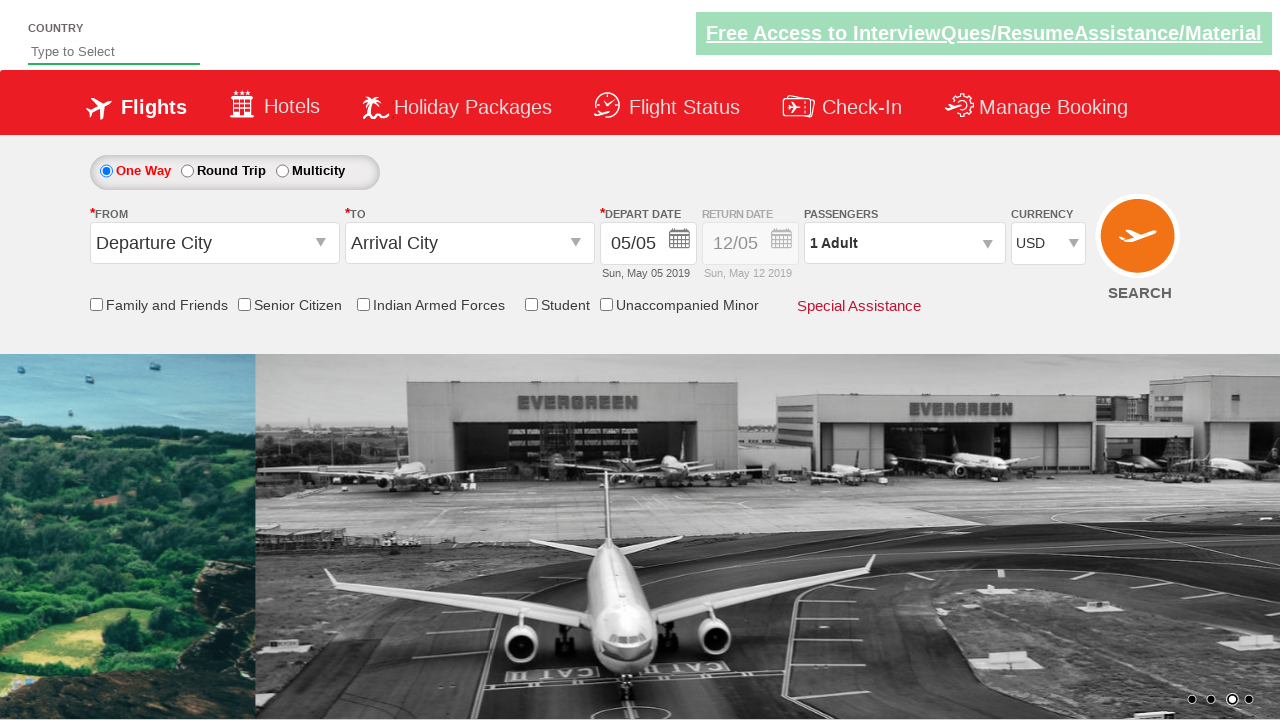

Selected INR option by visible text on #ctl00_mainContent_DropDownListCurrency
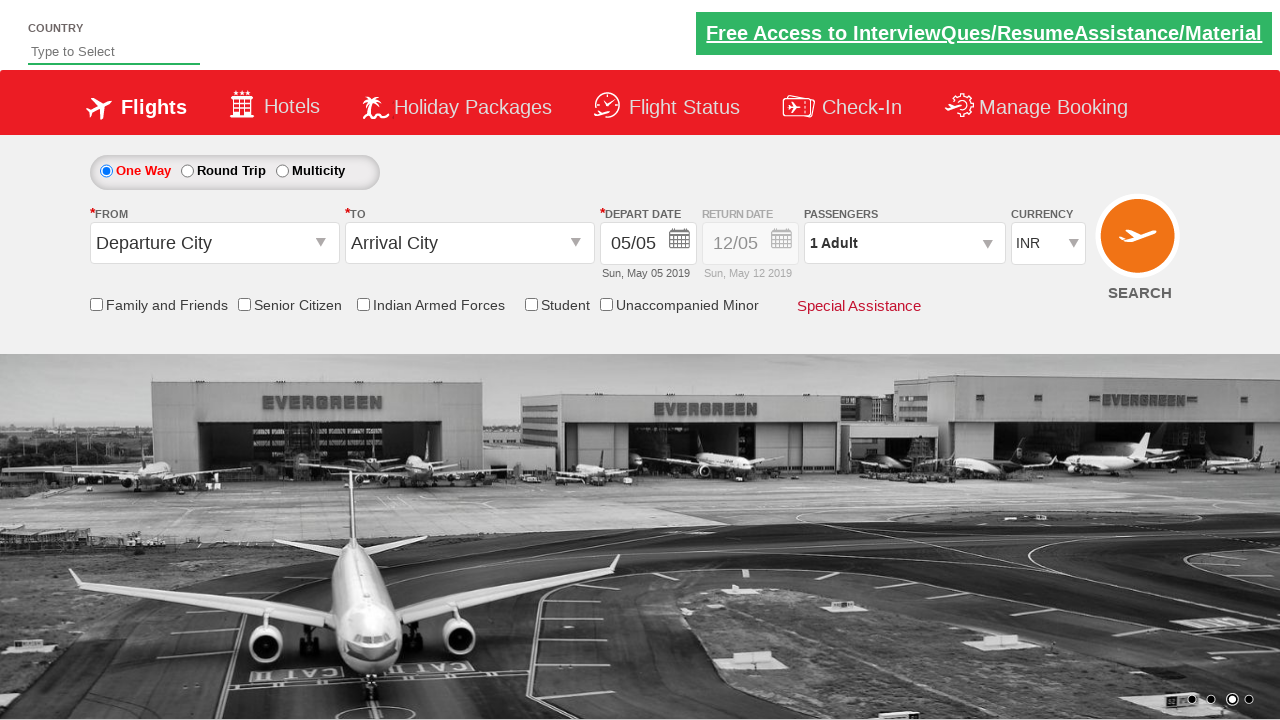

Verified INR is selected
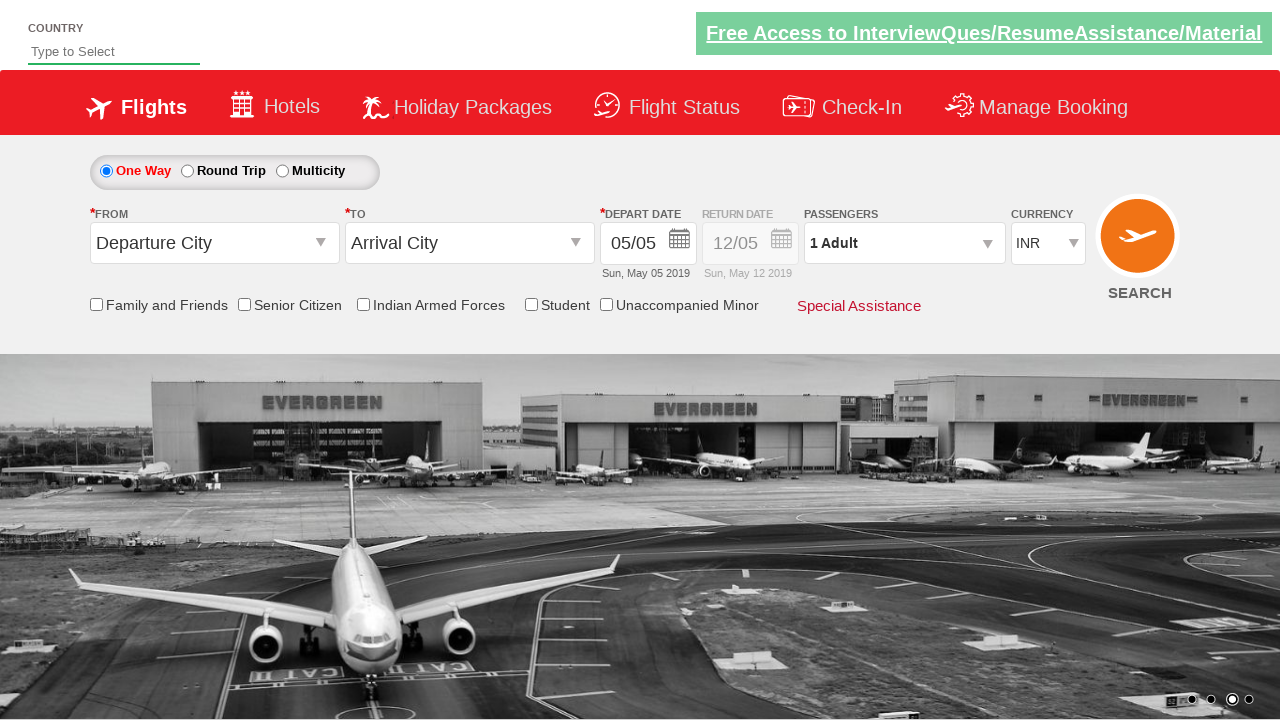

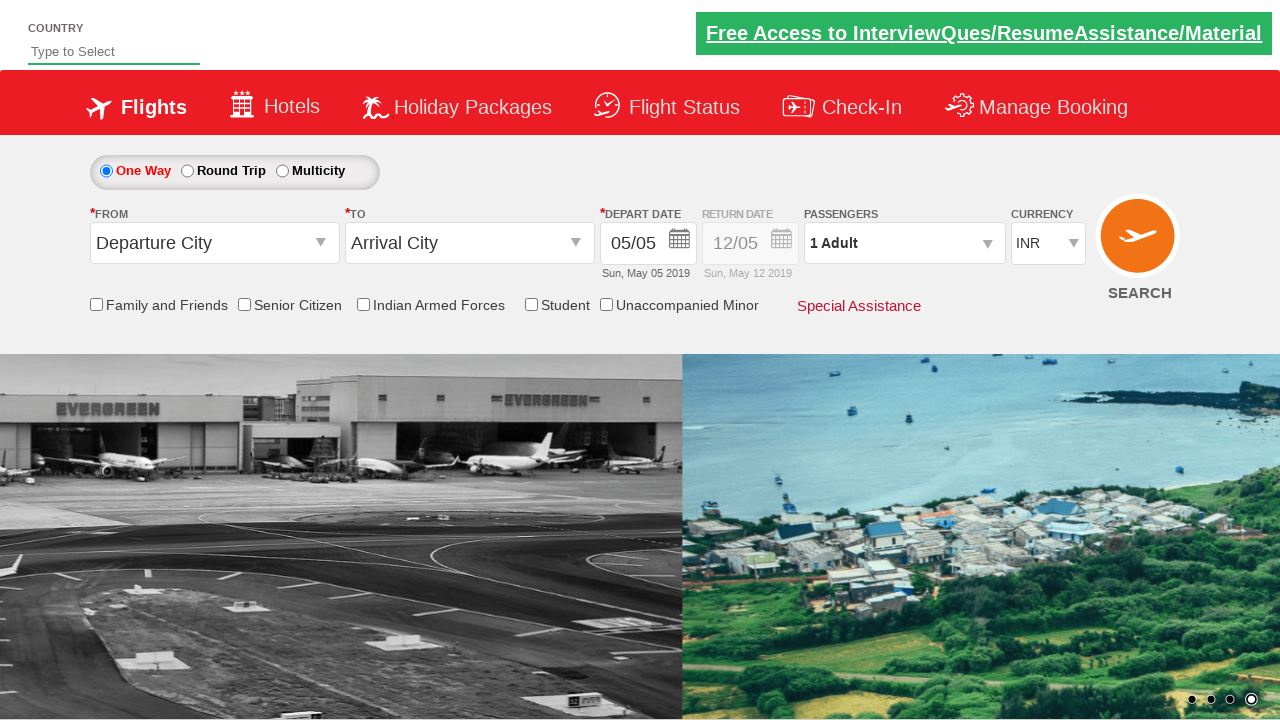